Tests text box form submission using ID CSS selectors by filling username, email, current address, and permanent address fields, then clicking submit

Starting URL: https://demoqa.com/text-box

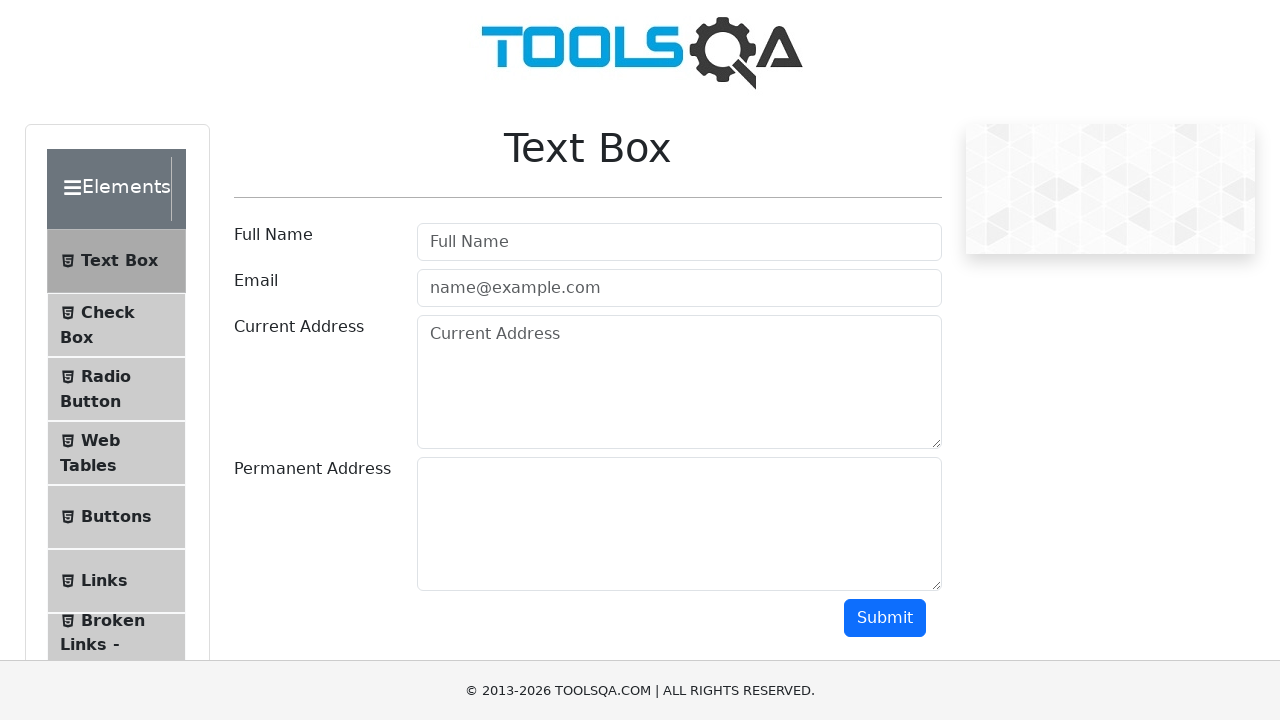

Filled username field with 'John' on #userName
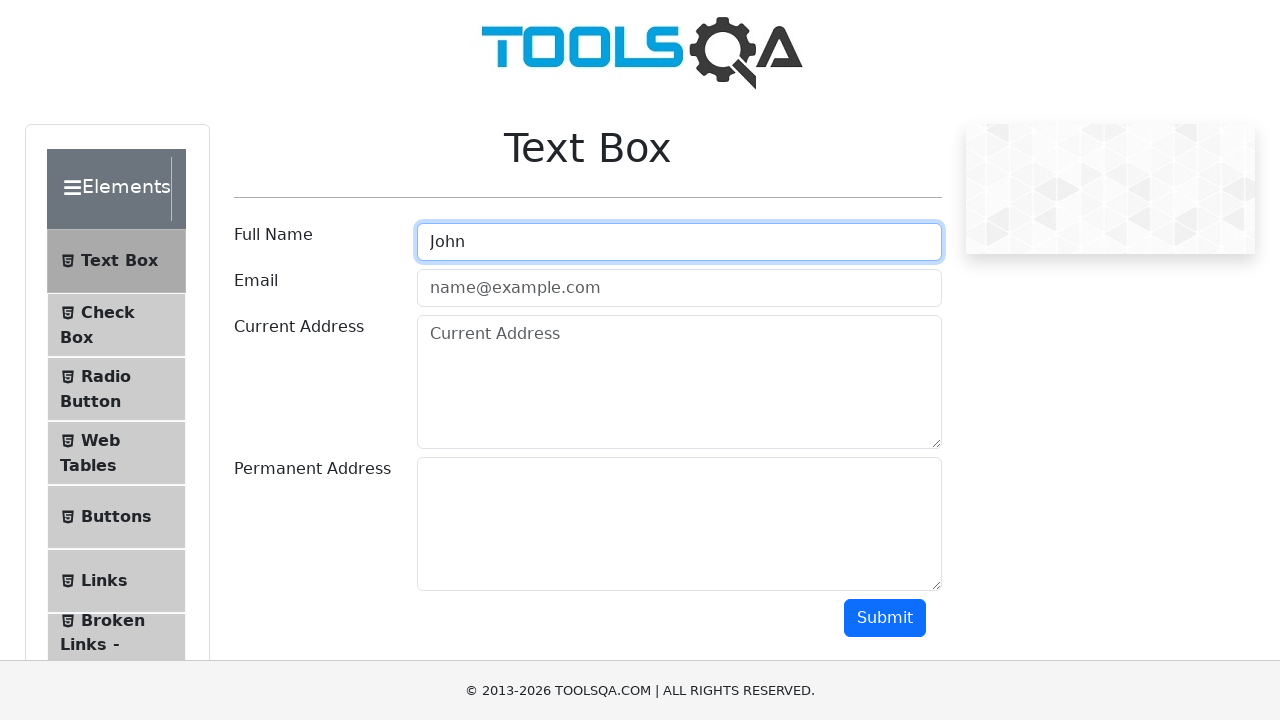

Filled email field with 'johntest@gmail.com' on #userEmail
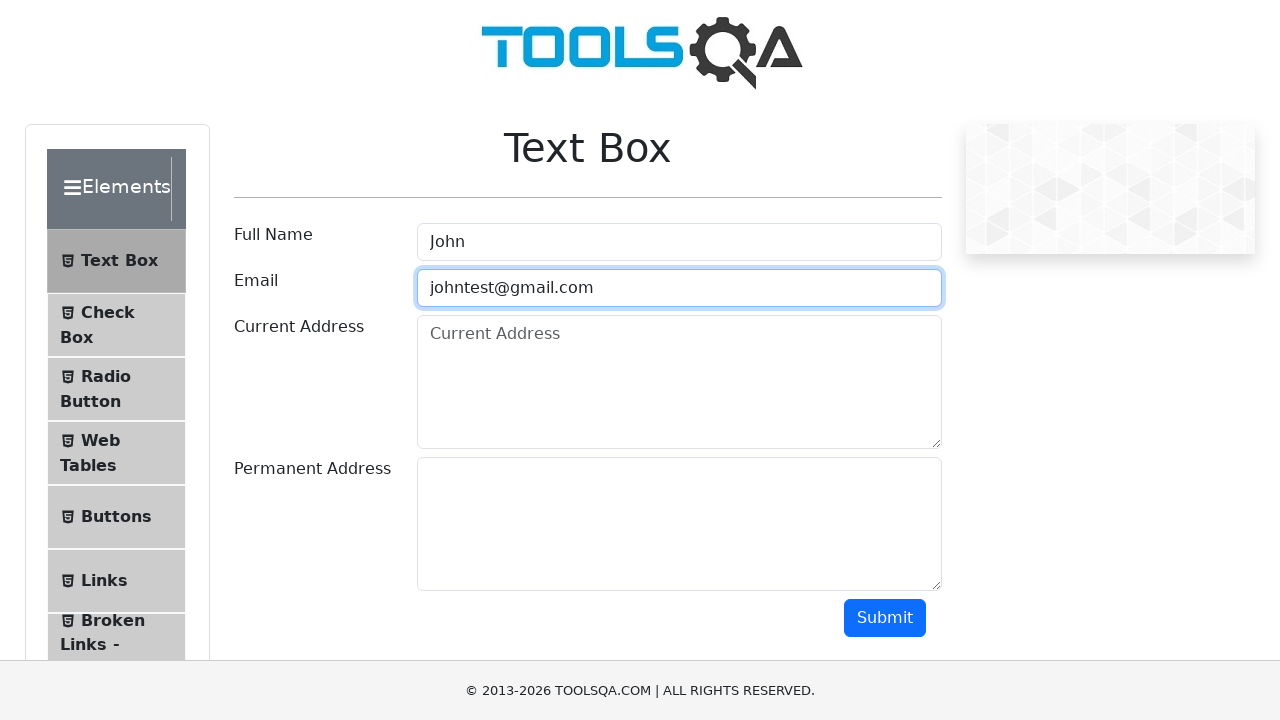

Filled current address field with 'currentTestAddress' on #currentAddress
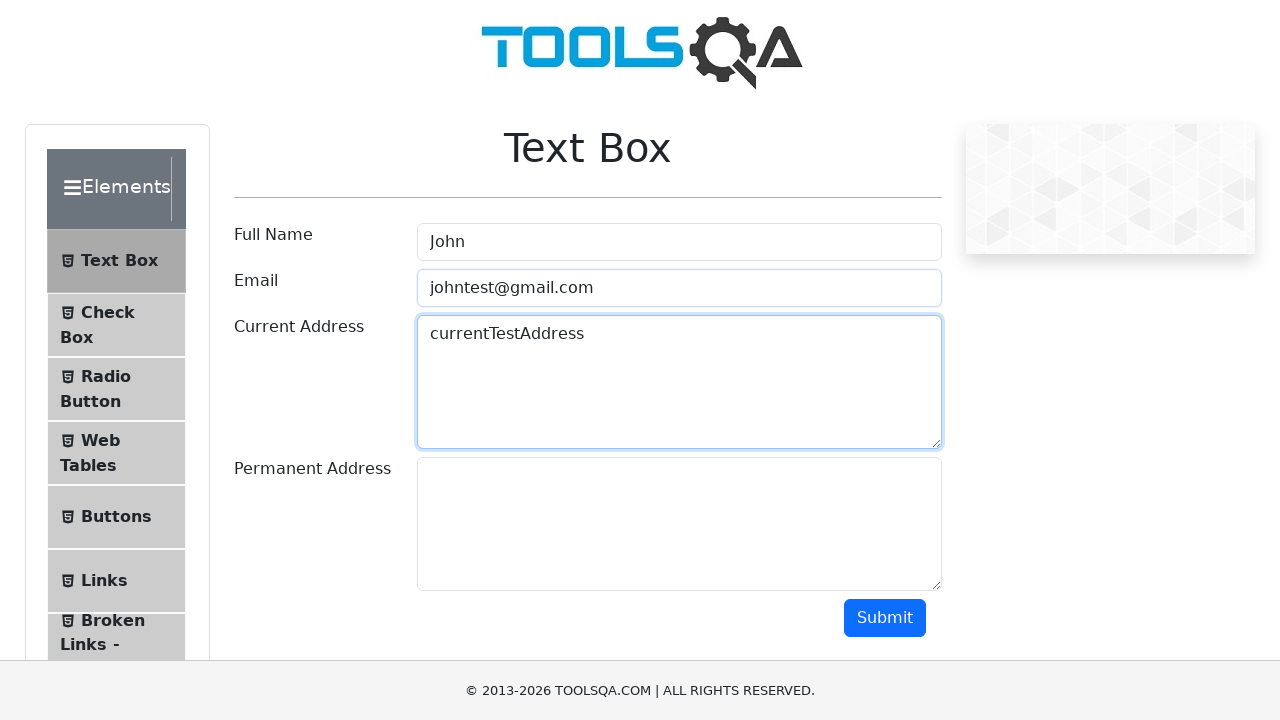

Filled permanent address field with 'permanentTestAddress' on #permanentAddress
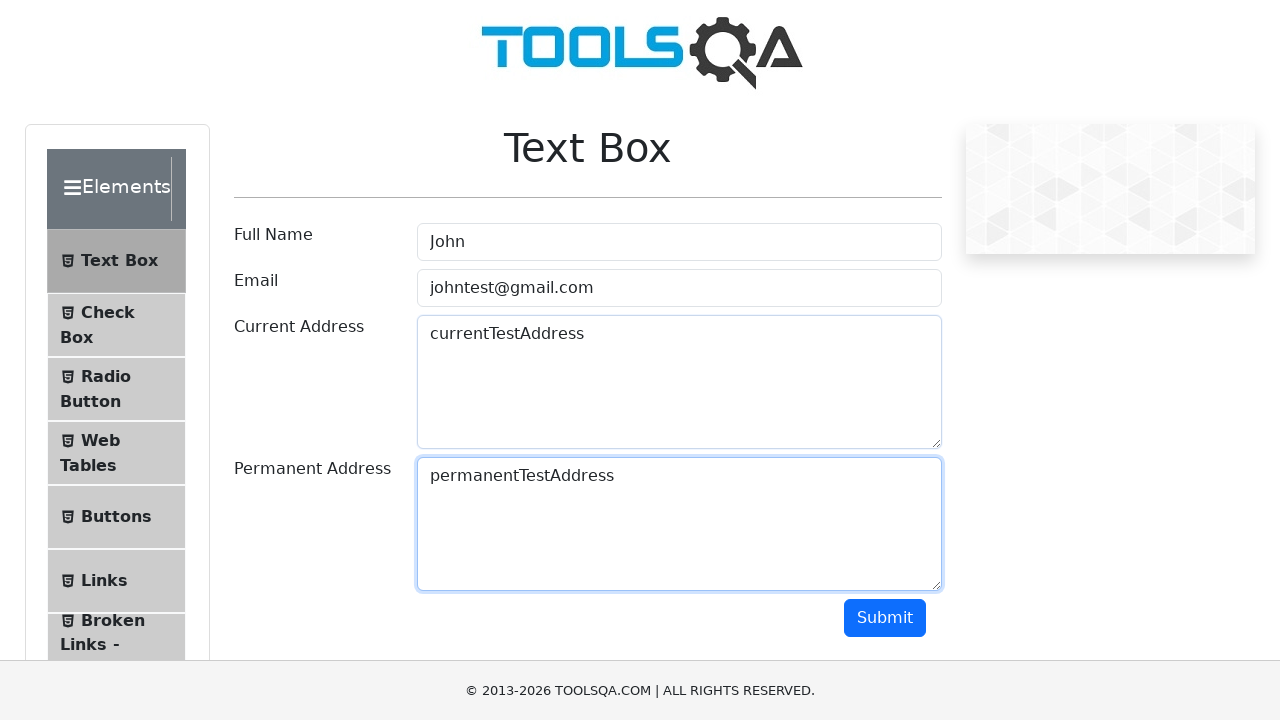

Clicked Submit button to submit the form at (885, 618) on #submit
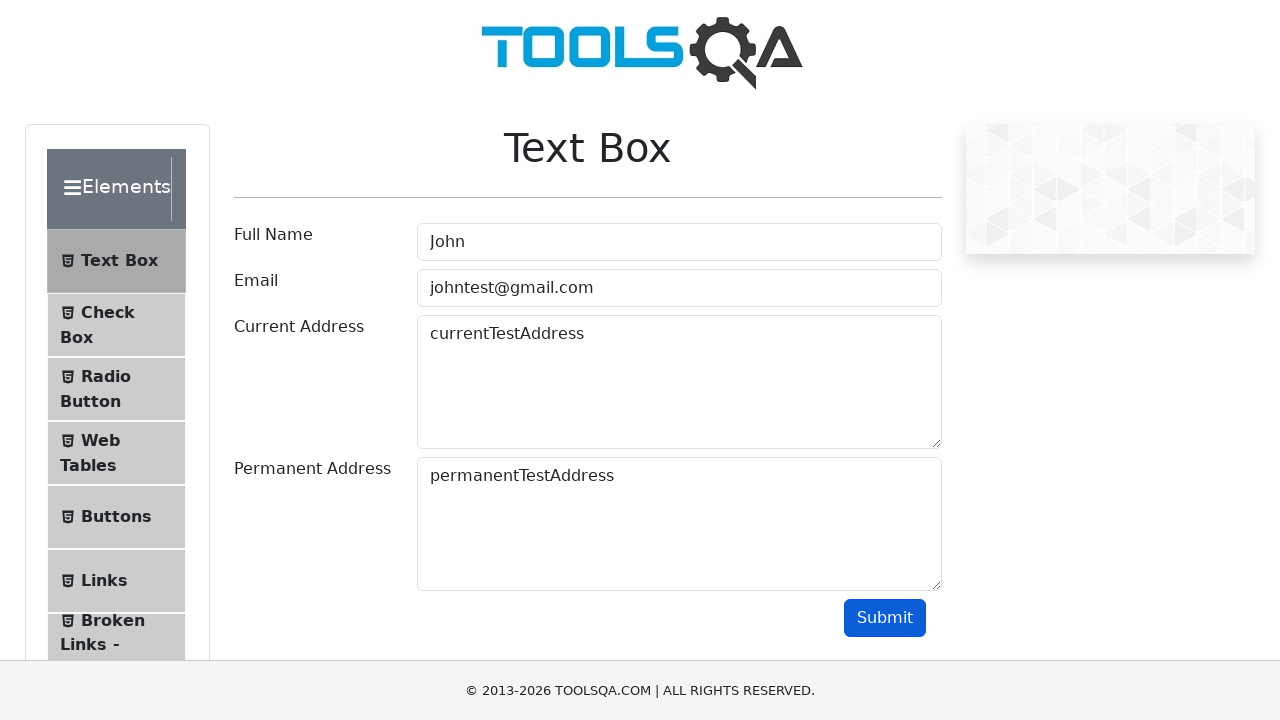

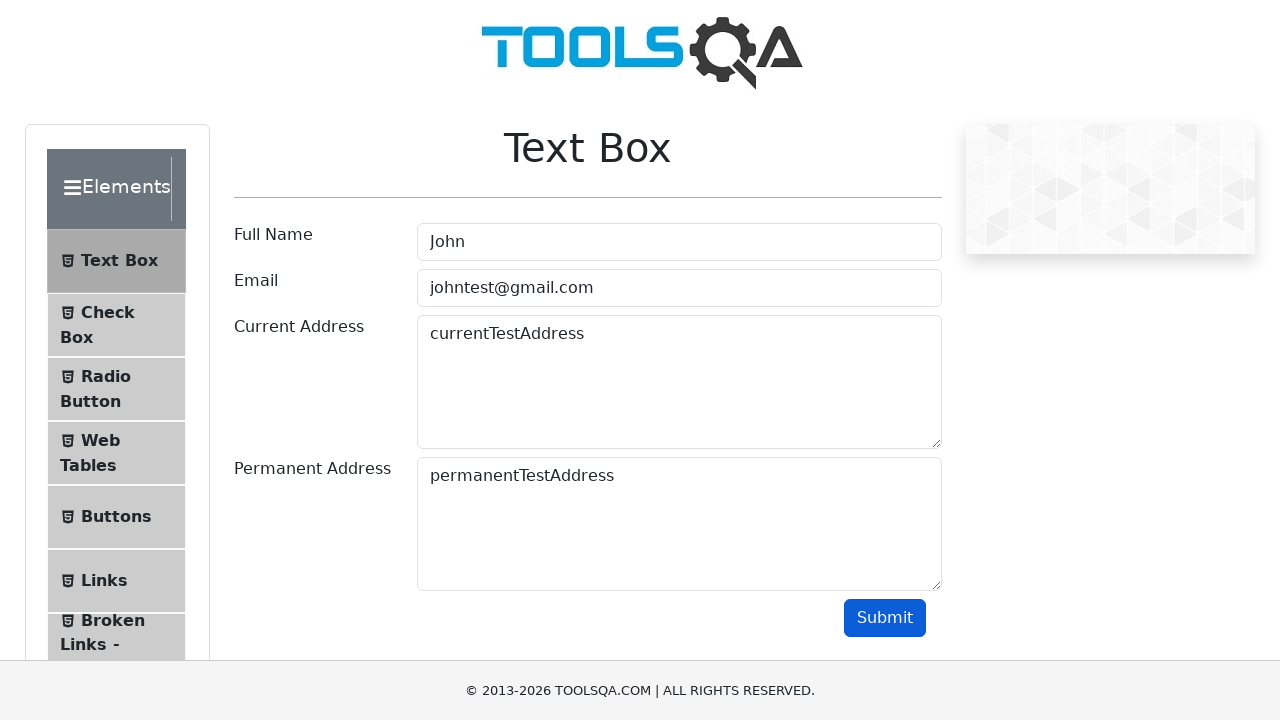